Tests checkbox functionality by navigating to the Checkboxes page and clicking on any unchecked checkboxes to select them

Starting URL: https://the-internet.herokuapp.com/

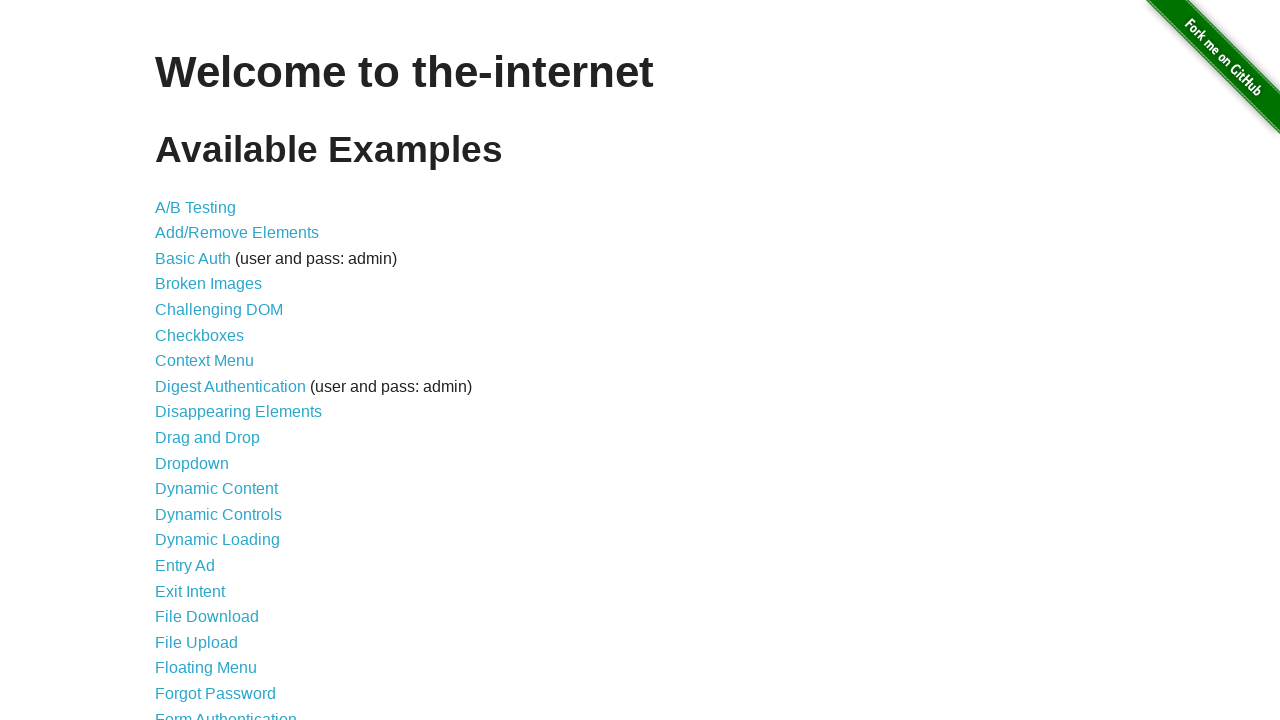

Clicked on the Checkboxes link at (200, 335) on a:has-text('Checkboxes')
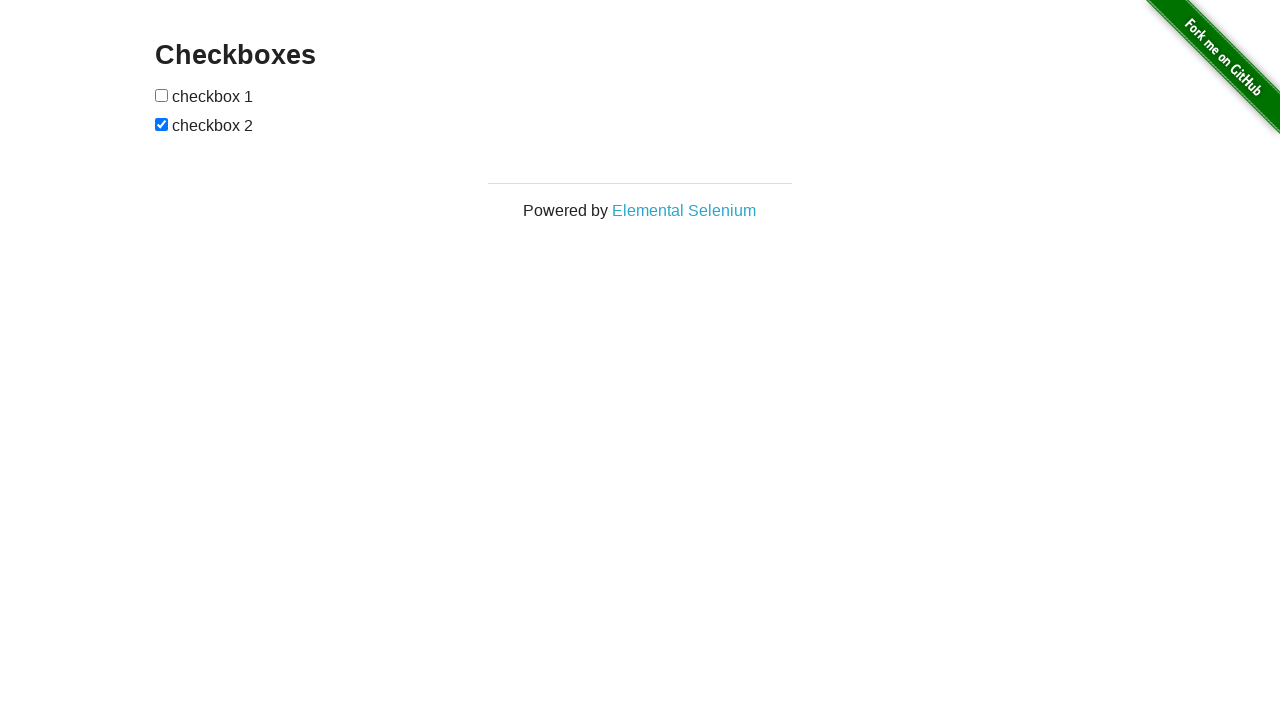

Checkboxes page loaded
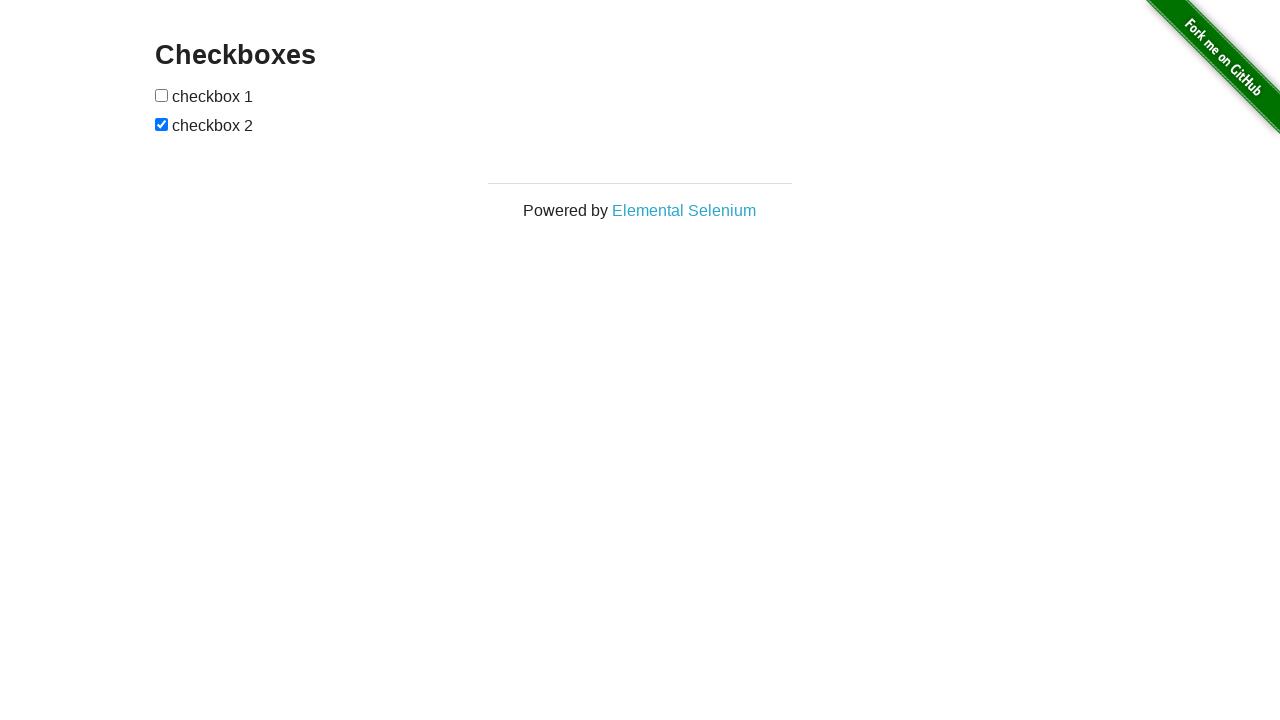

Found 2 checkboxes on the page
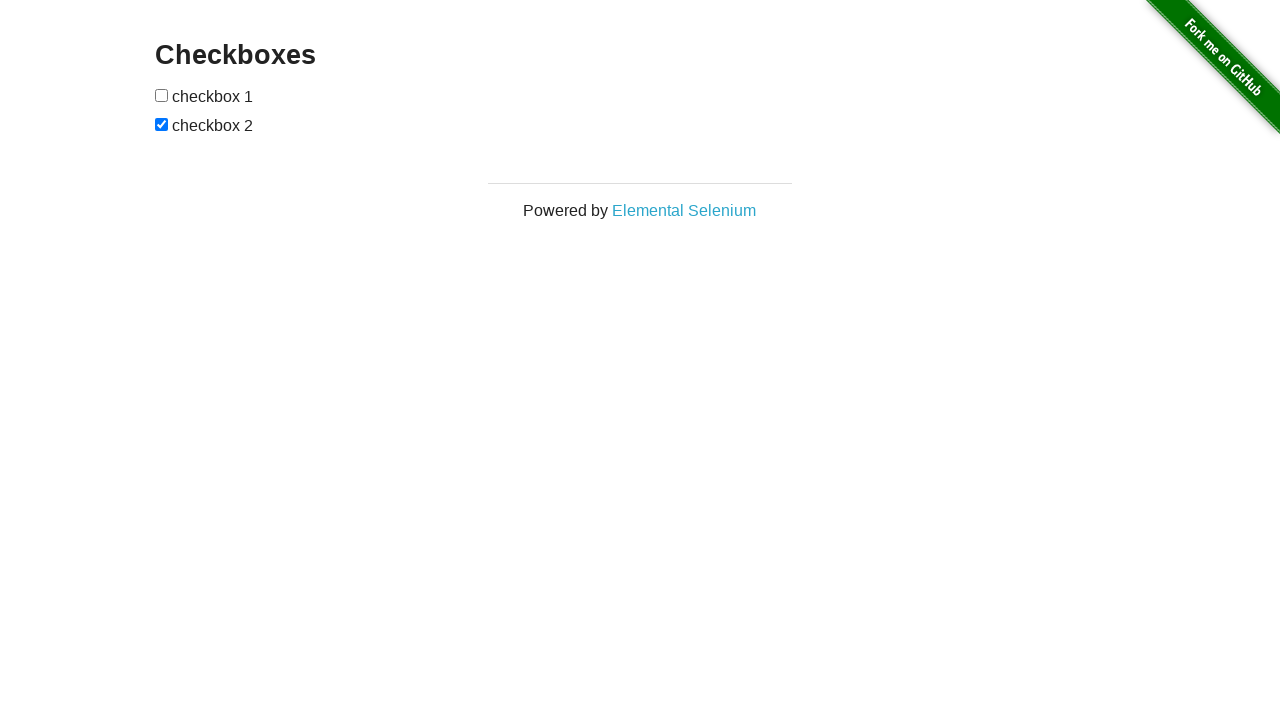

Clicked unchecked checkbox at index 0 at (162, 95) on input[type='checkbox'] >> nth=0
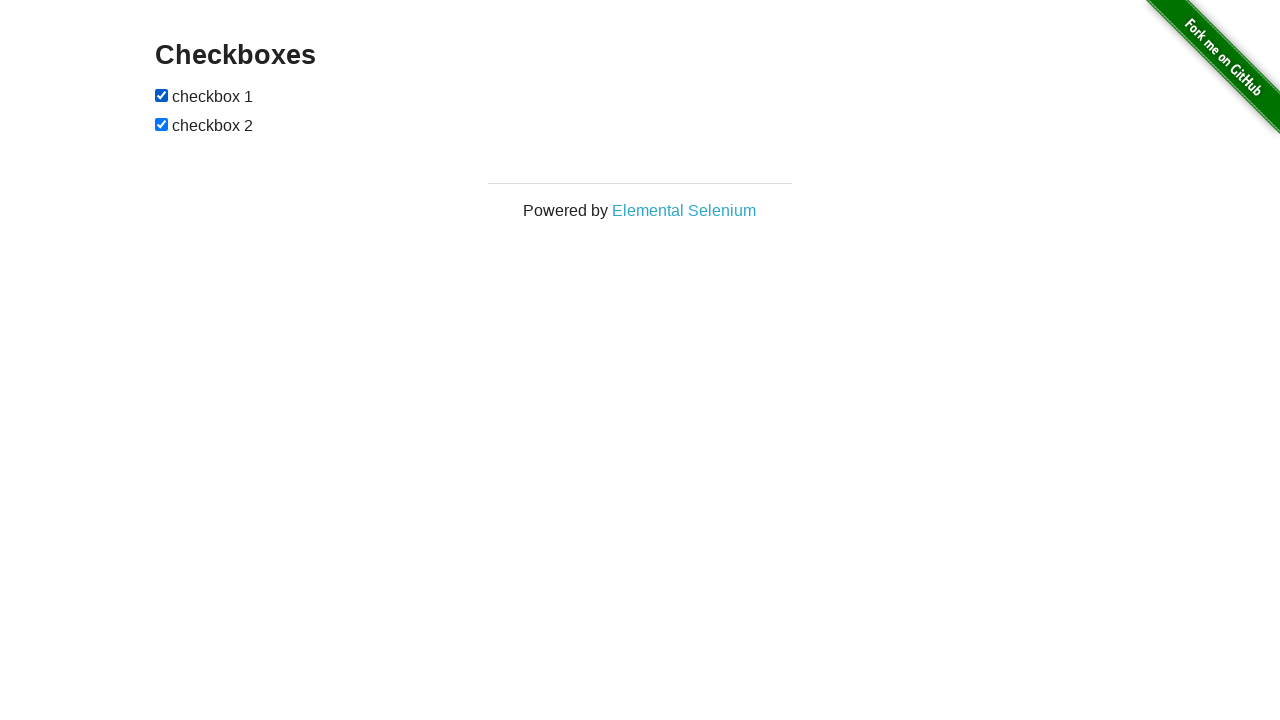

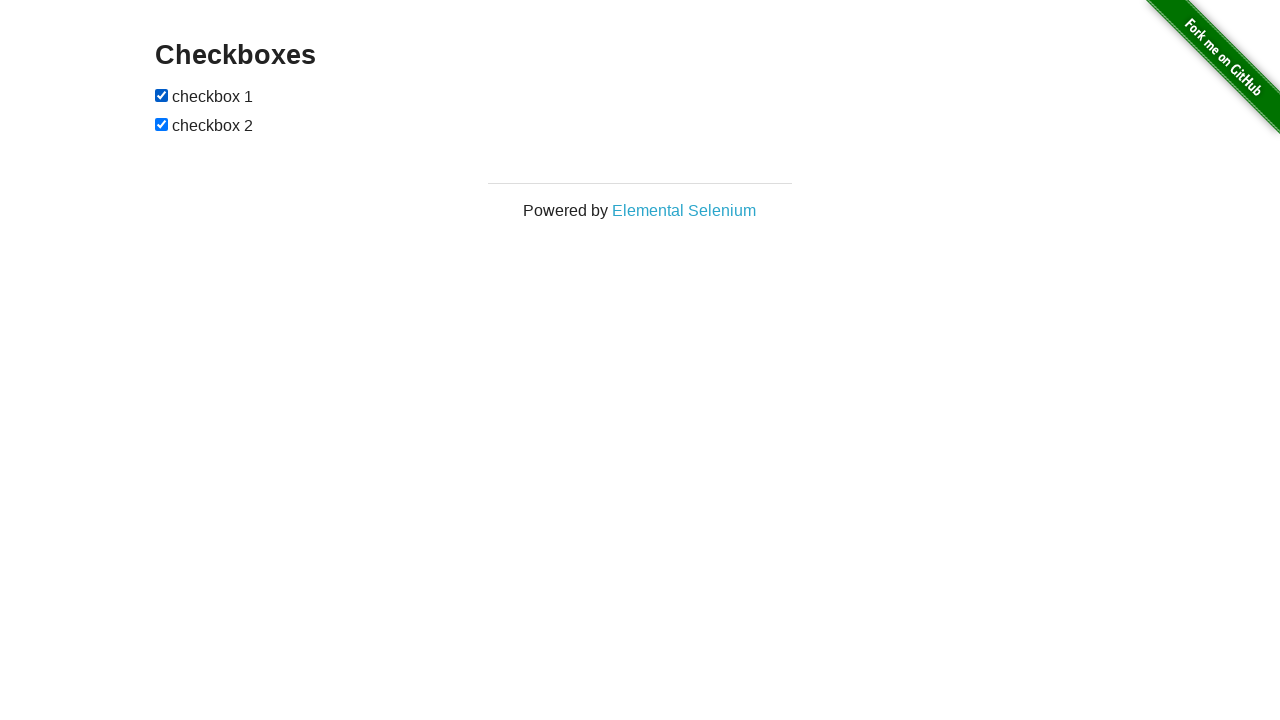